Navigates to the quote creation page by clicking the quote creation link

Starting URL: https://dev.kazav.com.ua/

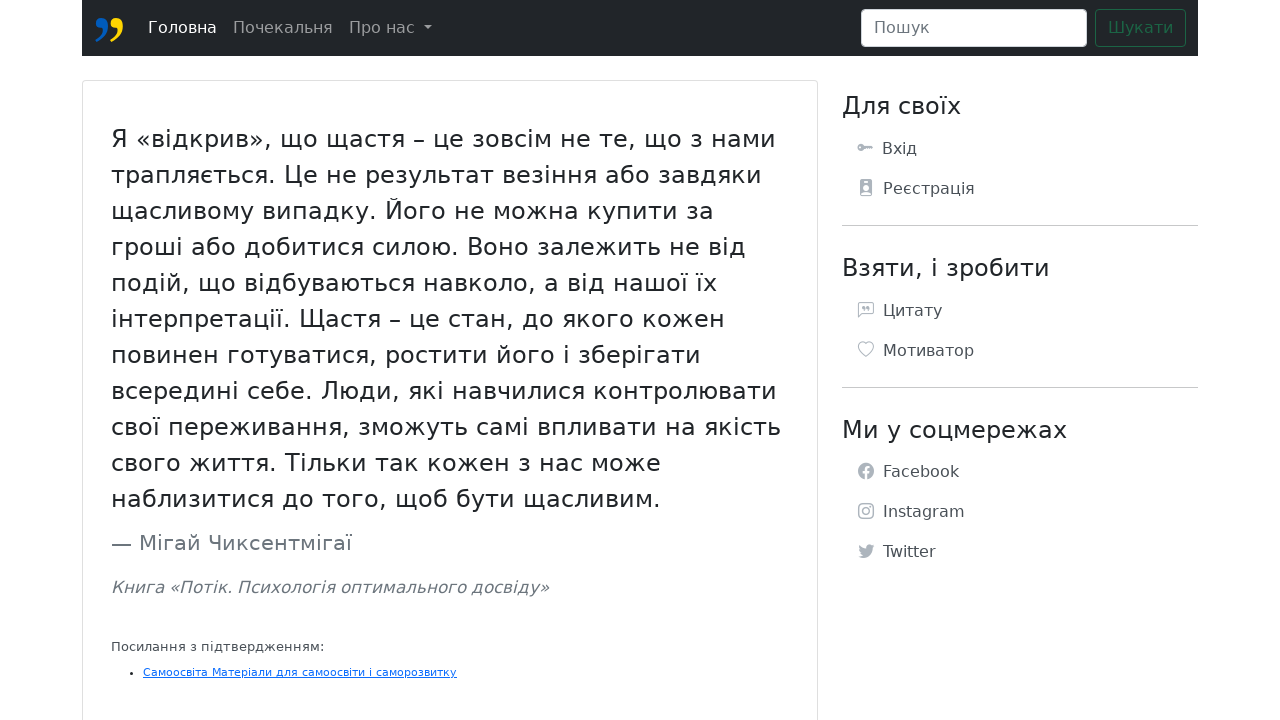

Clicked quote creation link to navigate to quote creation page at (1020, 311) on a[href='/quote/create']
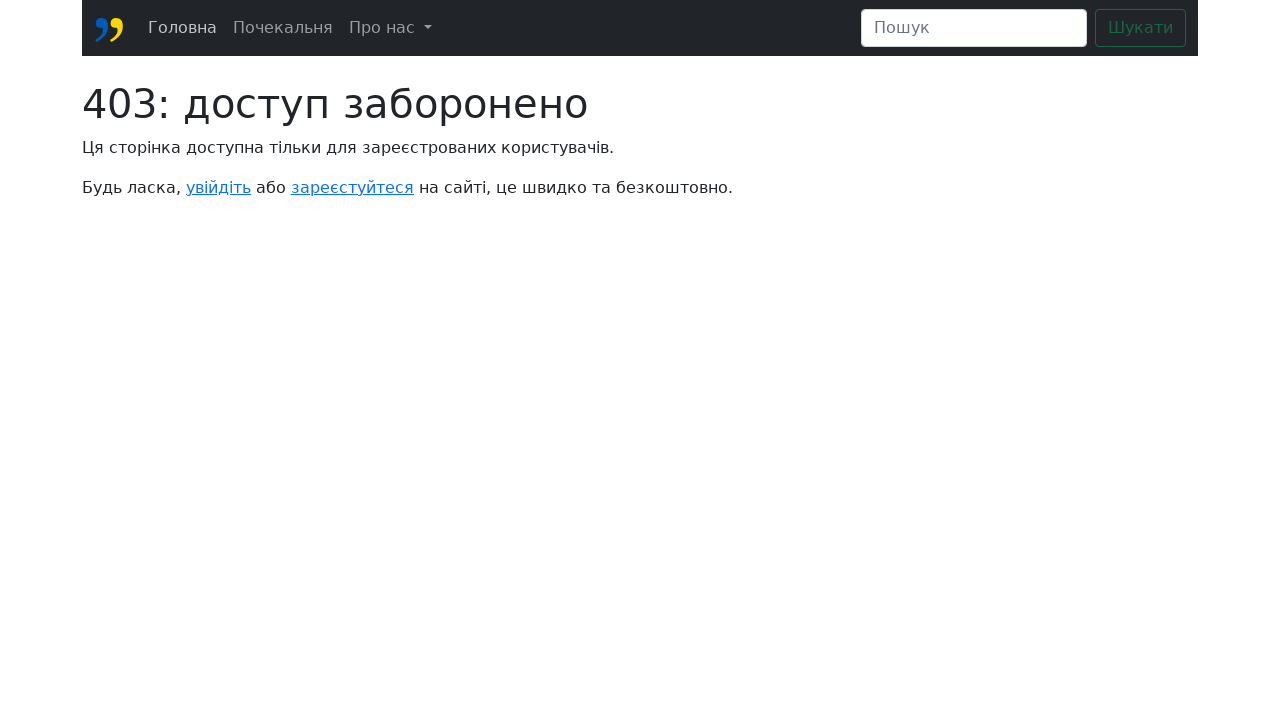

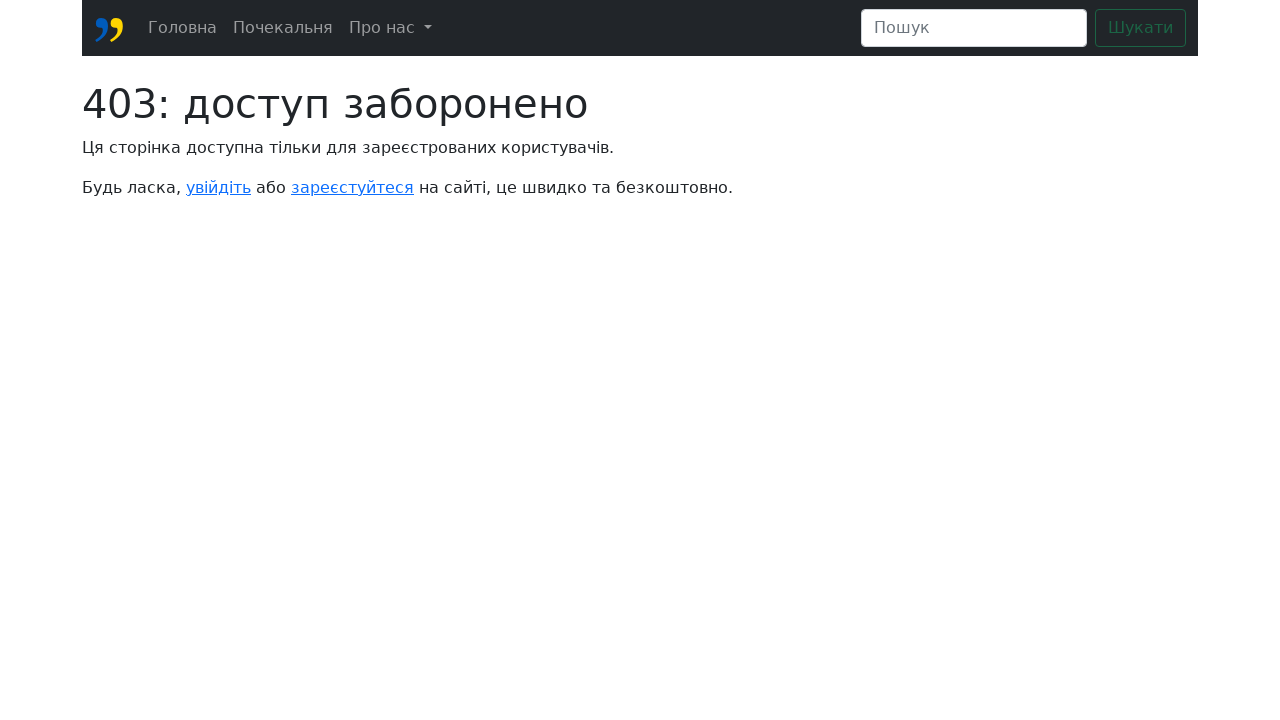